Tests login form validation by entering credentials, clearing both fields, and verifying that the "Username is required" error message appears when submitting empty credentials.

Starting URL: https://www.saucedemo.com/

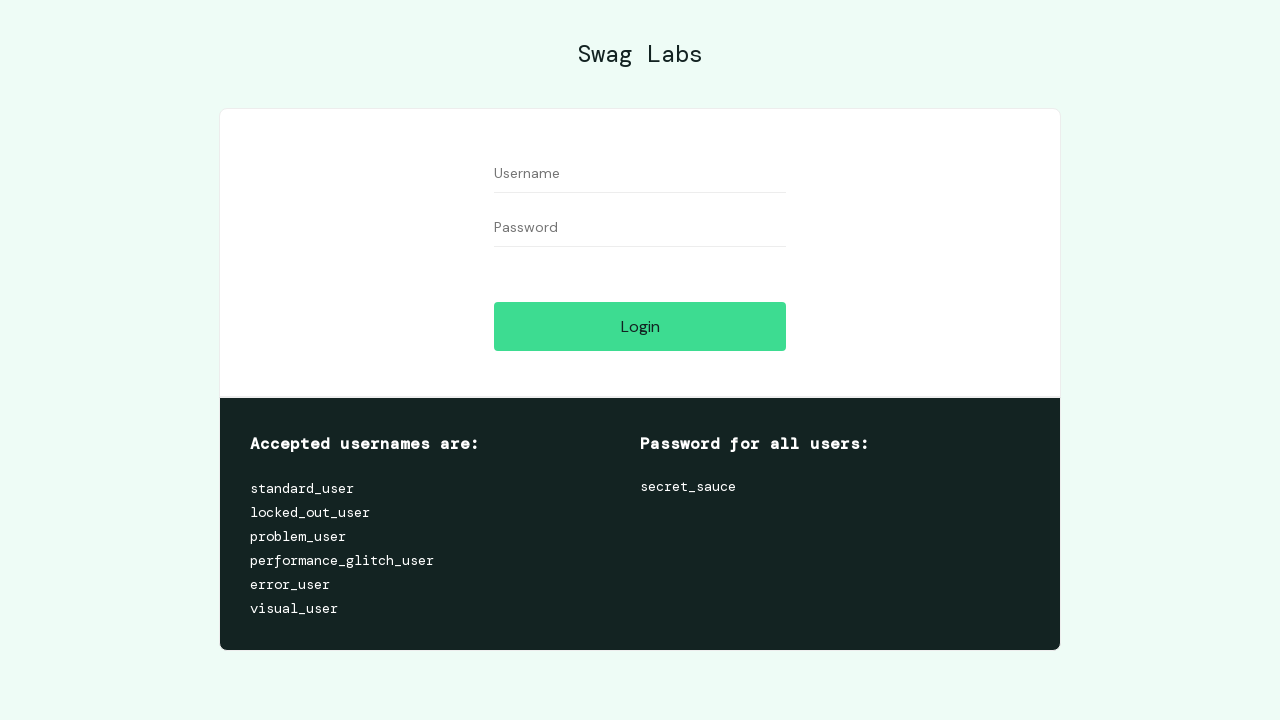

Filled username field with 'testuser' on //input[@id='user-name']
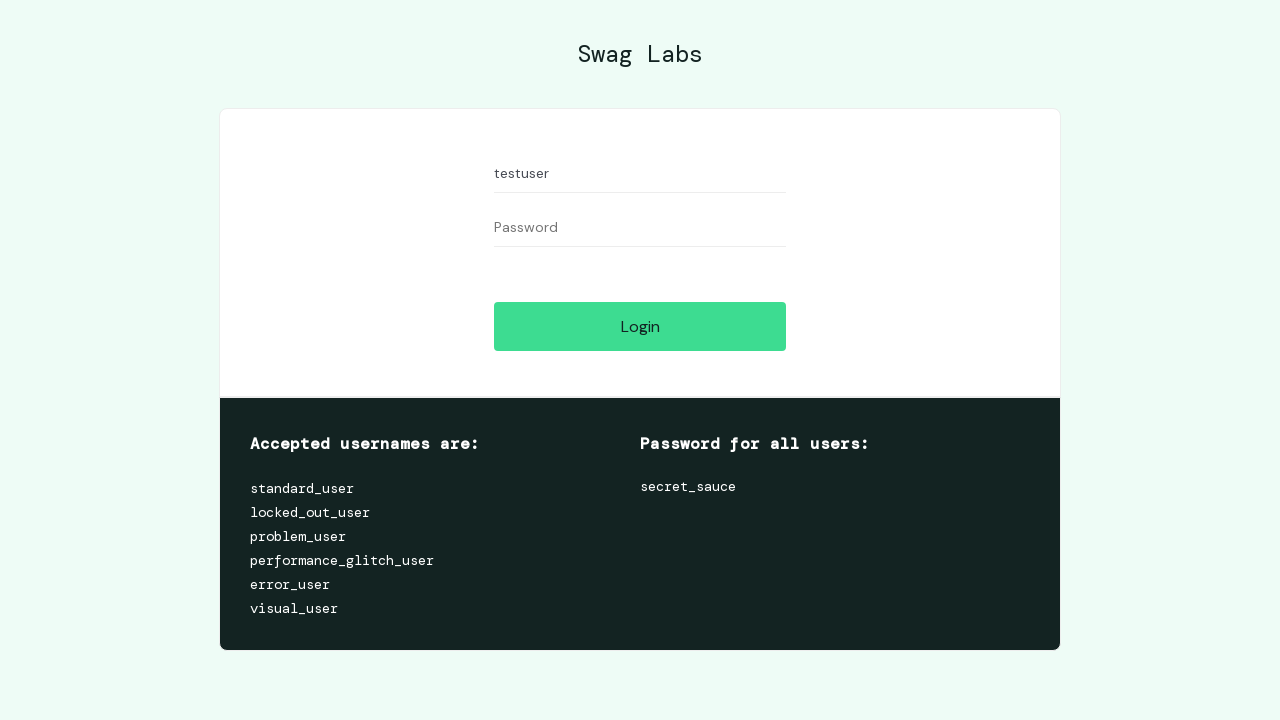

Filled password field with 'testpass123' on //input[@id='password']
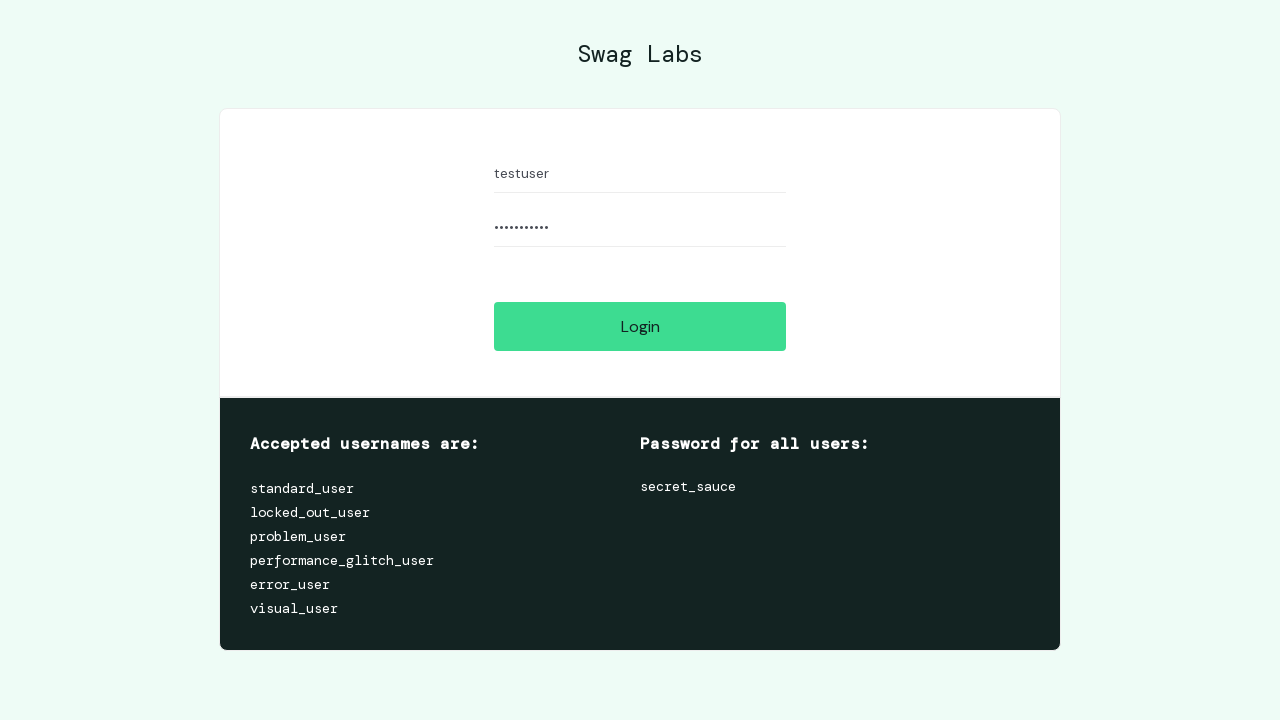

Cleared username field on //input[@id='user-name']
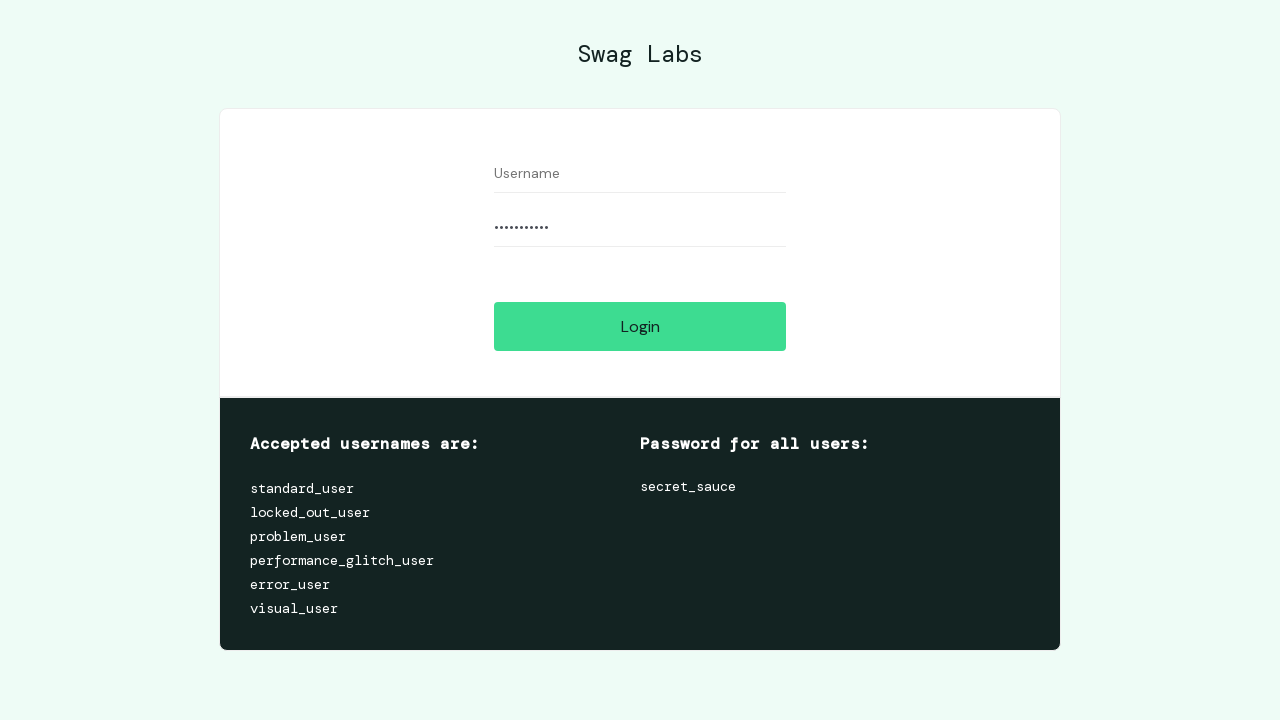

Cleared password field on //input[@id='password']
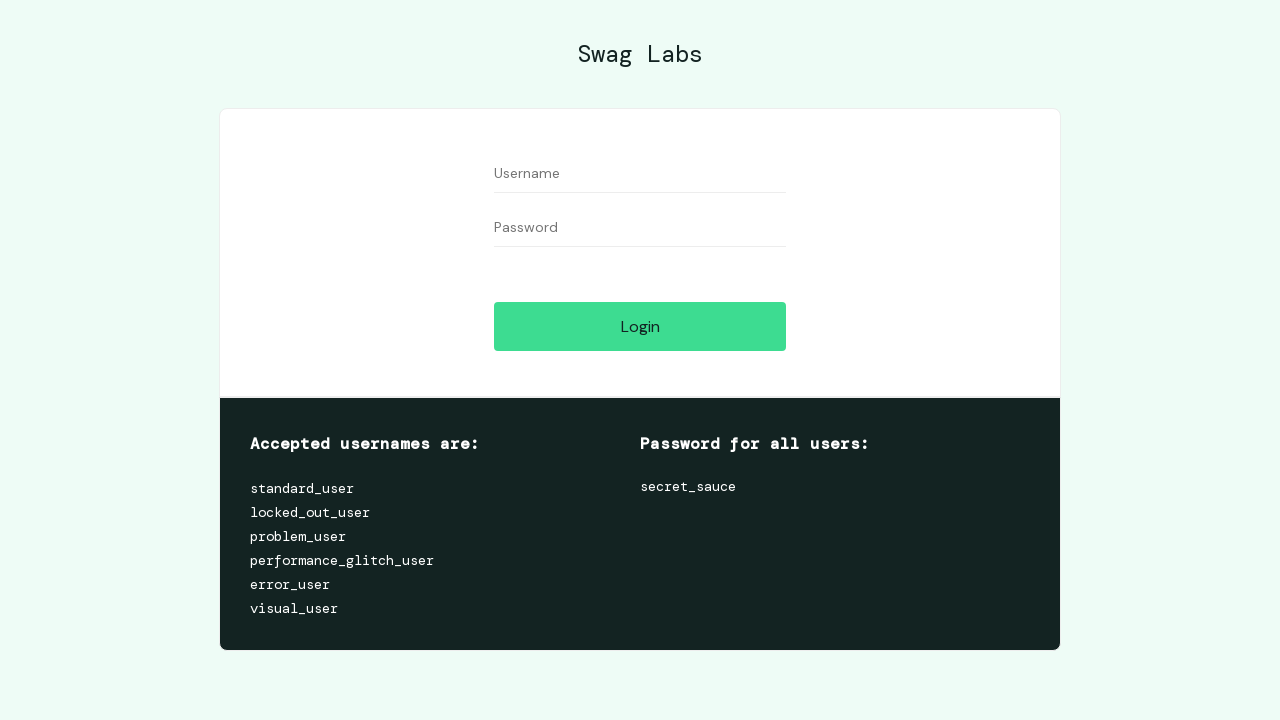

Clicked login button with empty credentials at (640, 326) on xpath=//input[@id='login-button']
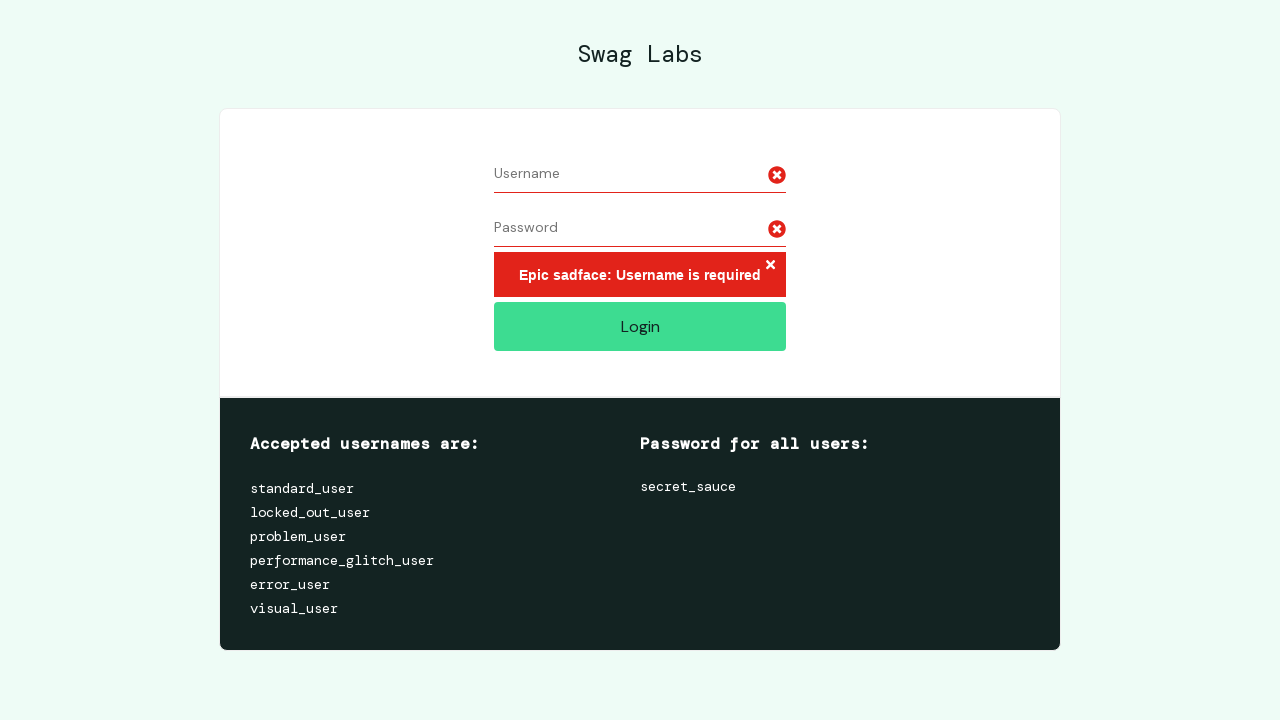

Error message element appeared
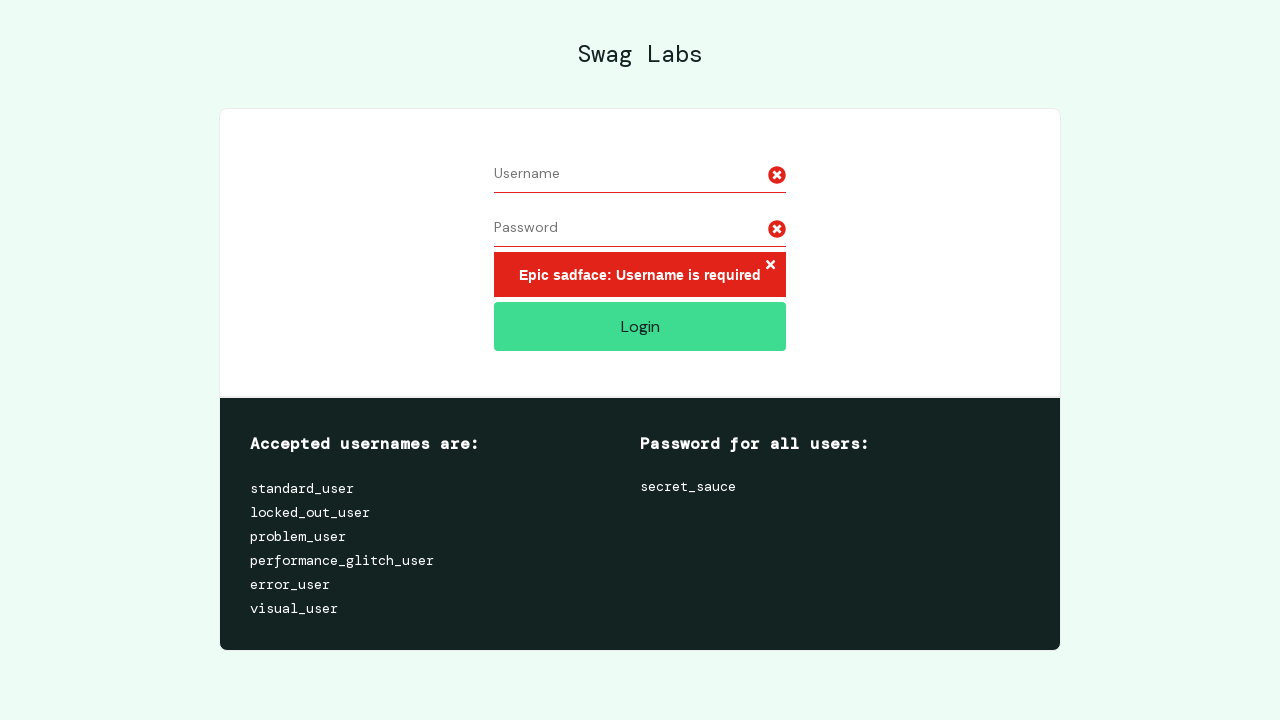

Retrieved error message text
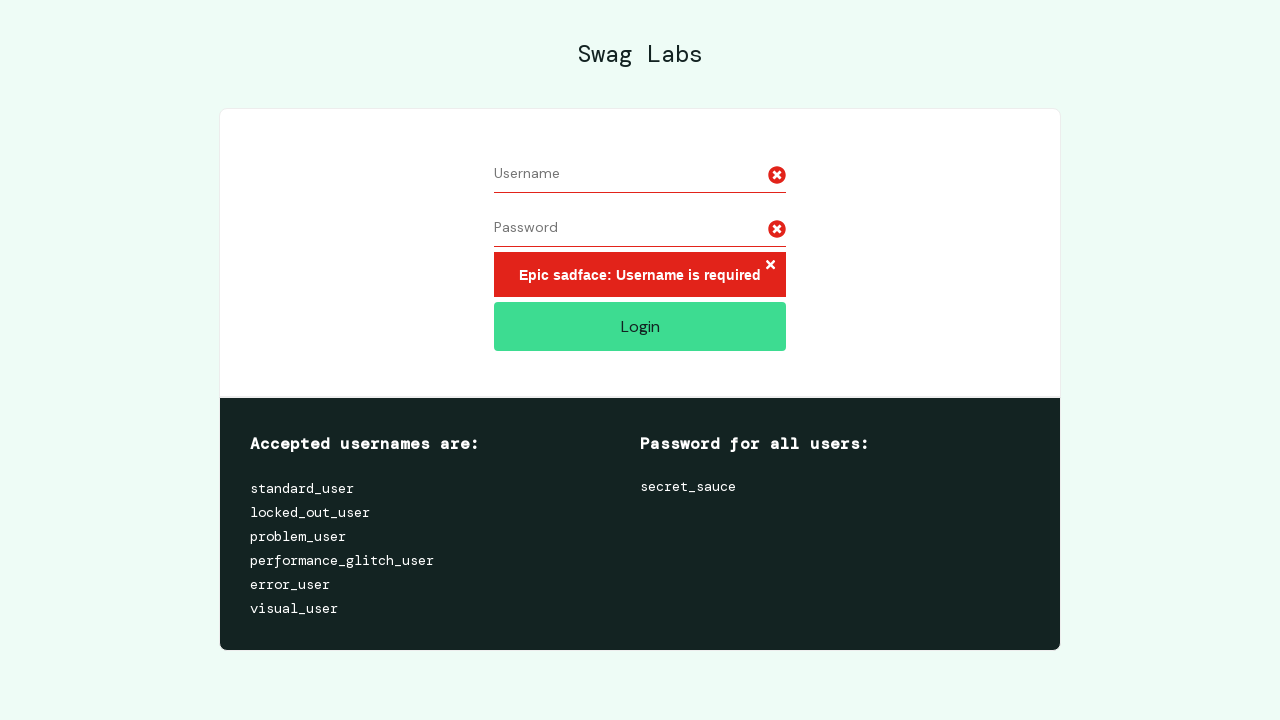

Verified 'Username is required' error message is displayed
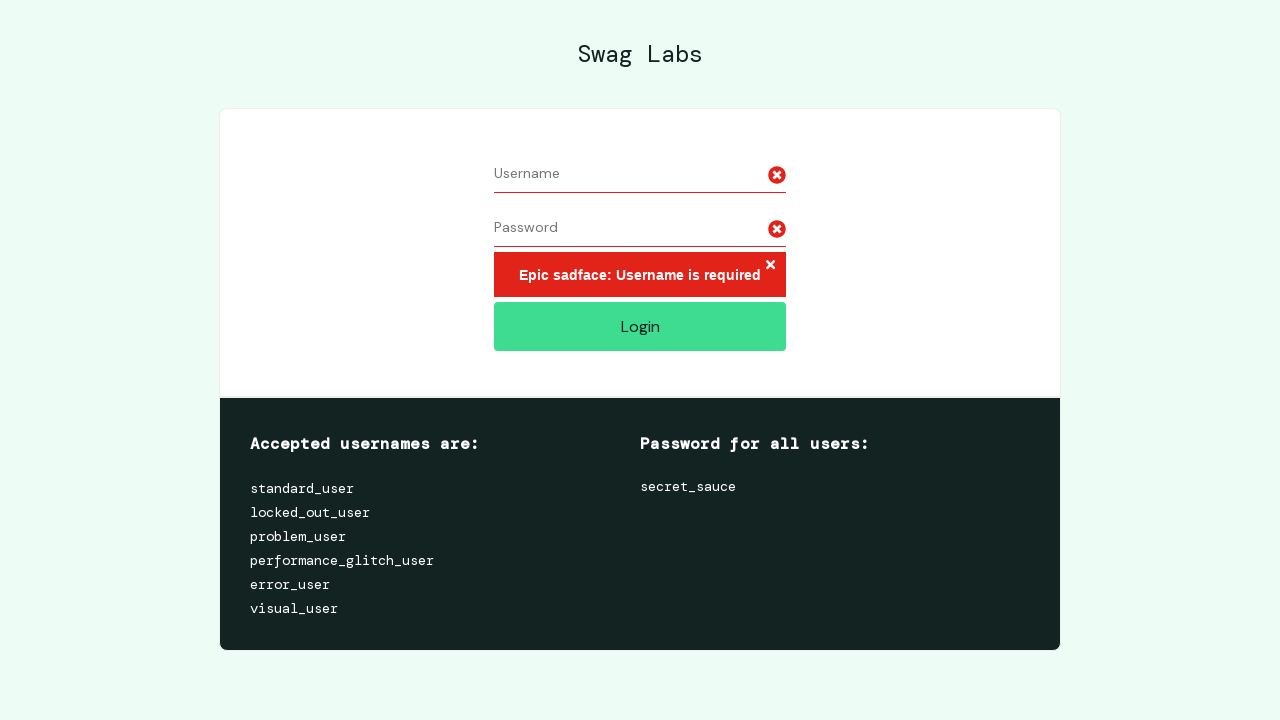

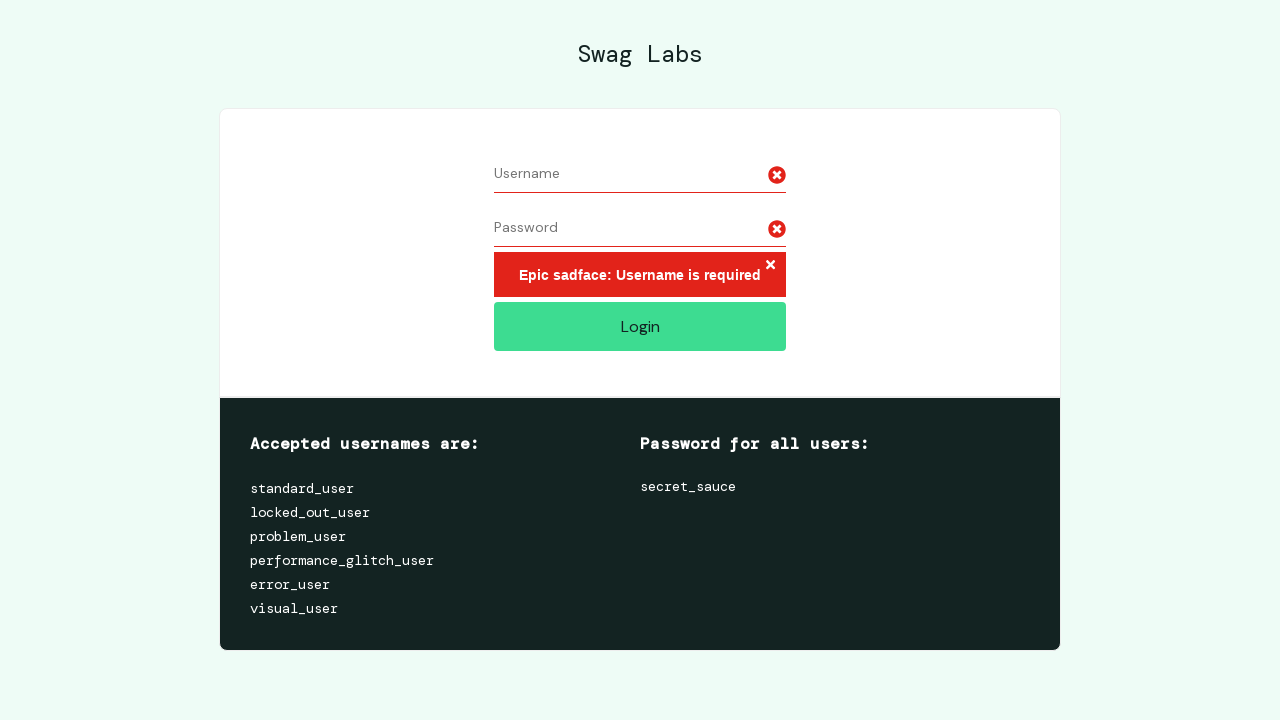